Tests the footer navigation links on the Advantage Church Chairs website by clicking through various footer links (About Us, Payment Options, Shipping Information, Site Security, Privacy Policy, California Privacy Rights, Terms of Use, Terms of Sale, Accessibility Statement, and Sitemap) and verifying each navigates to the correct page.

Starting URL: https://www.advantagechurchchairs.com/?_ab=0&_fd=0&_sc=1&preview_theme_id=164106633506

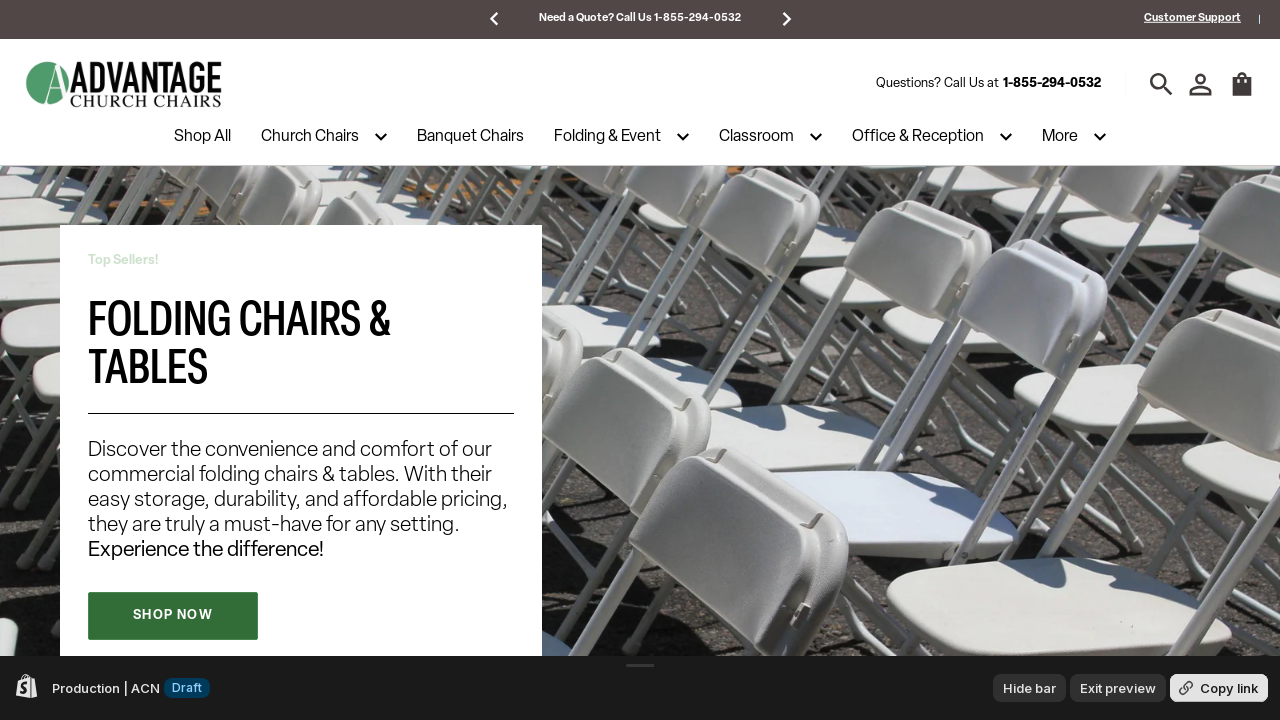

Clicked About Us footer link at (716, 321) on xpath=//a[@class='text-e14 leading-e150 py-1'][normalize-space()='About Us']
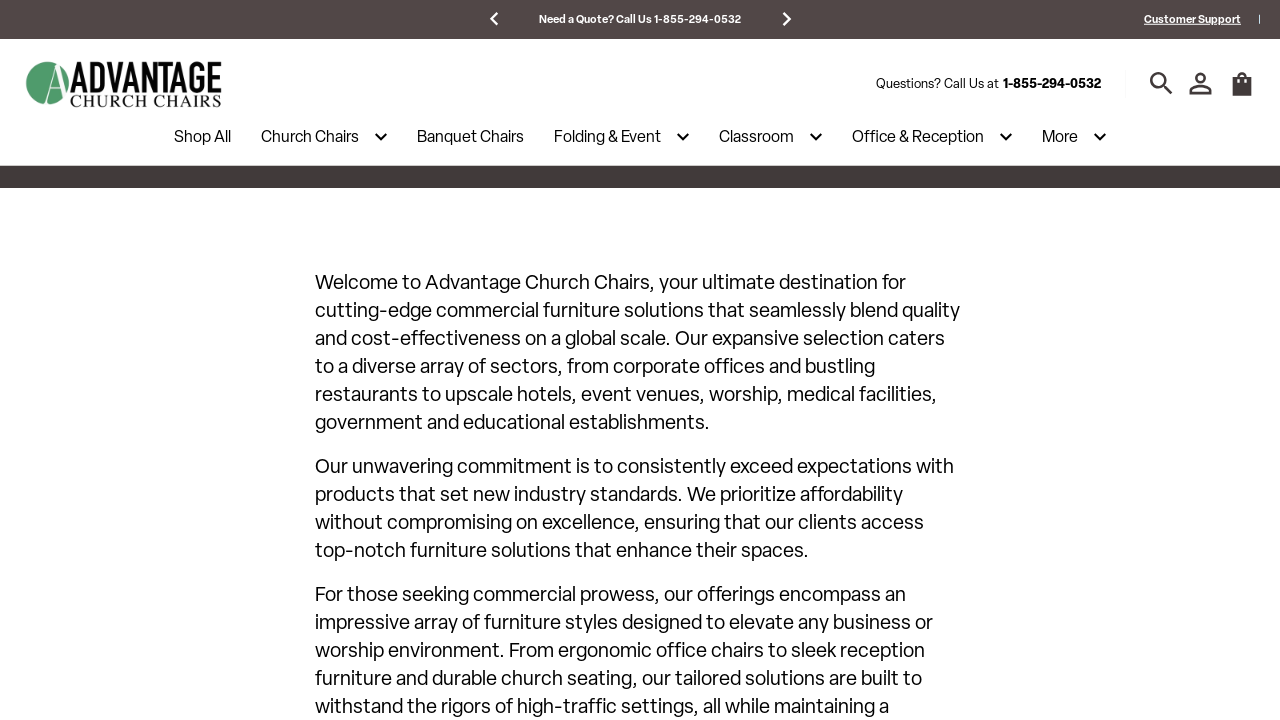

Navigated to About Us page
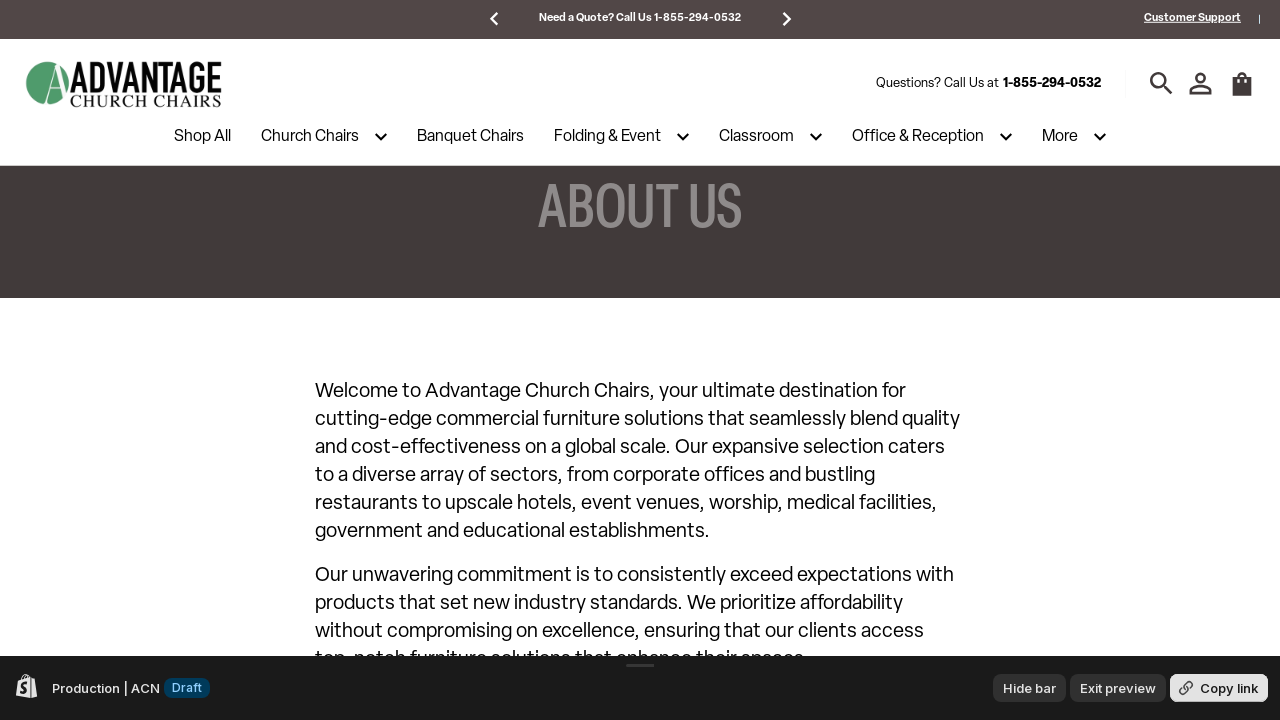

Clicked Payment Options footer link at (910, 360) on xpath=//a[@class='text-e14 leading-e150 py-1'][normalize-space()='Payment Option
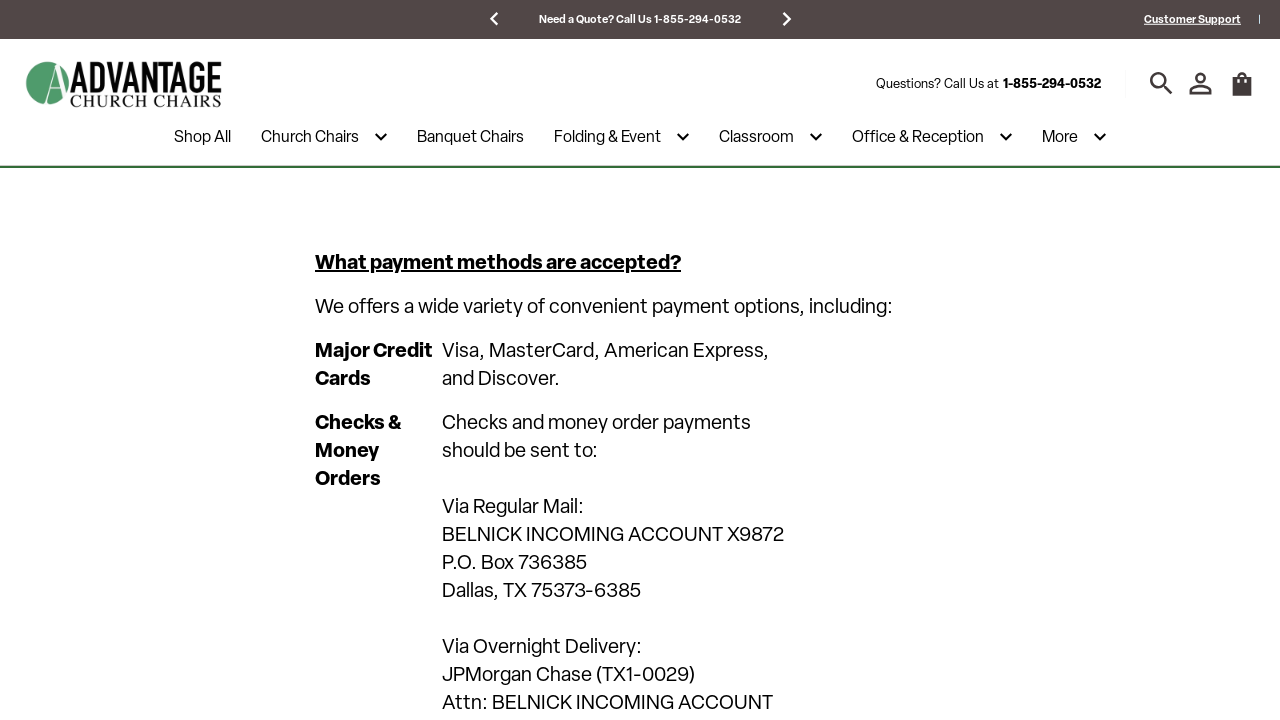

Navigated to Payment Options page
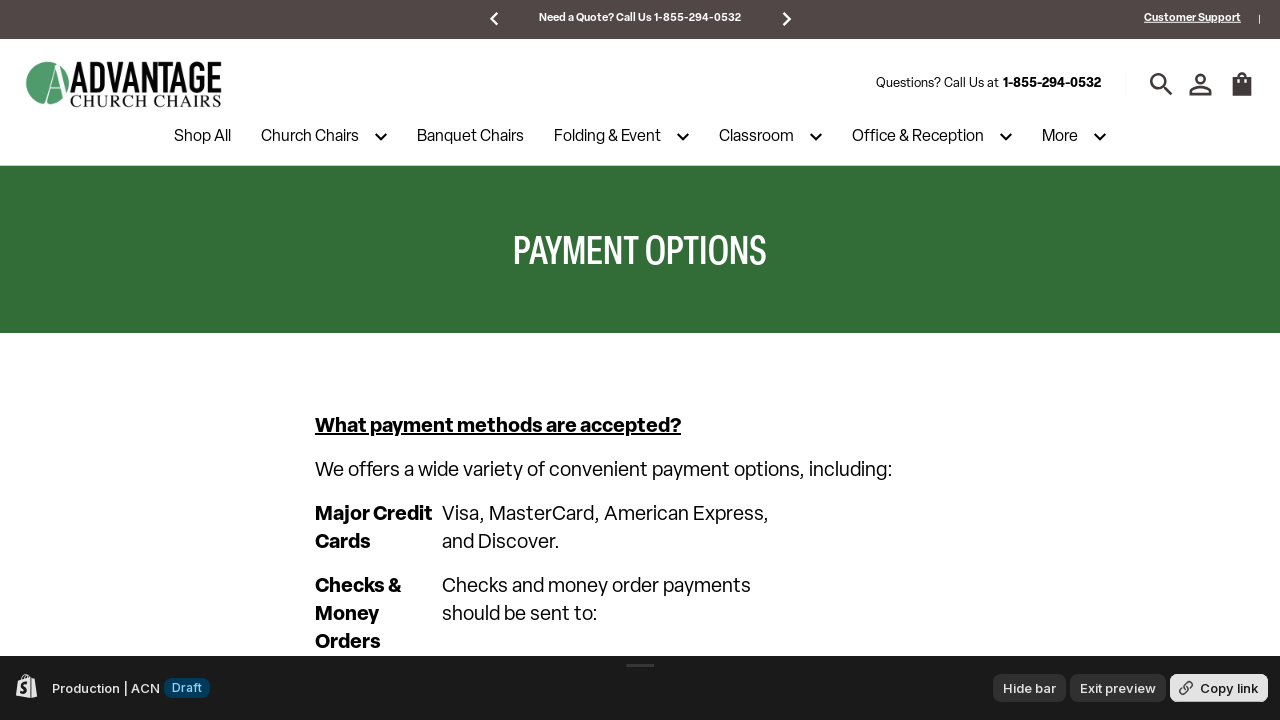

Clicked Shipping Information footer link at (921, 382) on xpath=//a[@class='text-e14 leading-e150 py-1'][normalize-space()='Shipping Infor
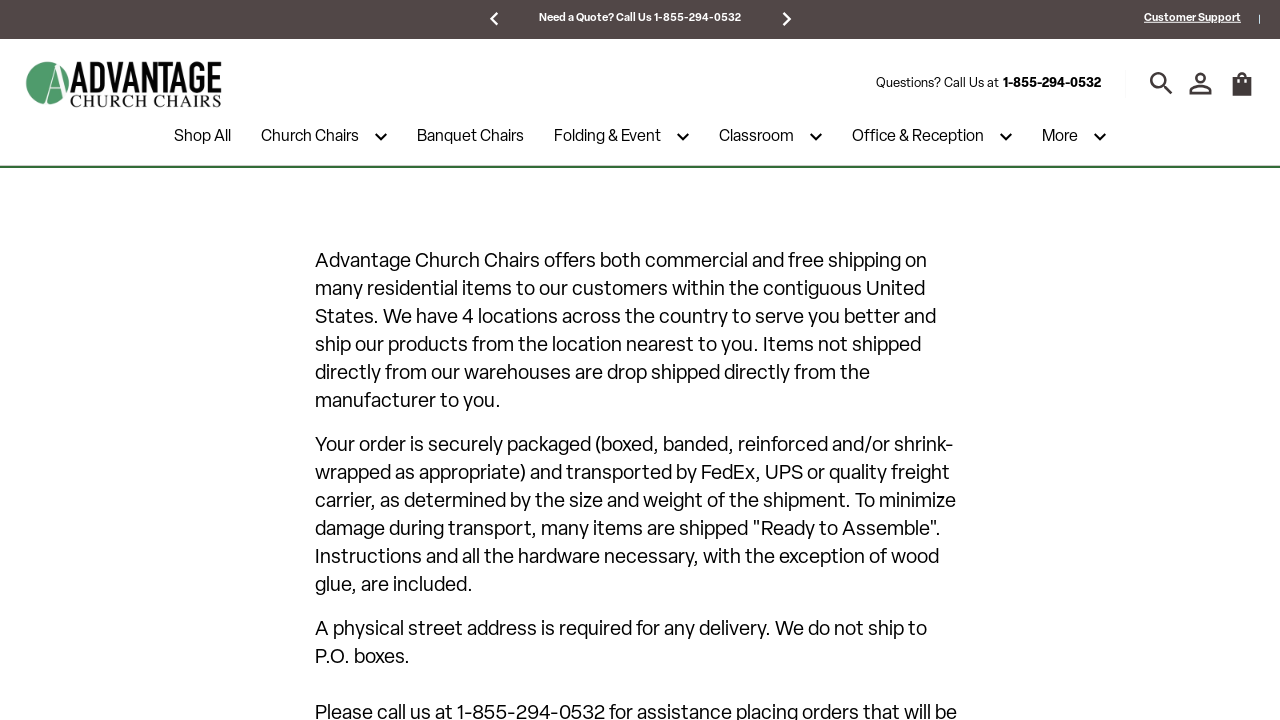

Navigated to Shipping Information page
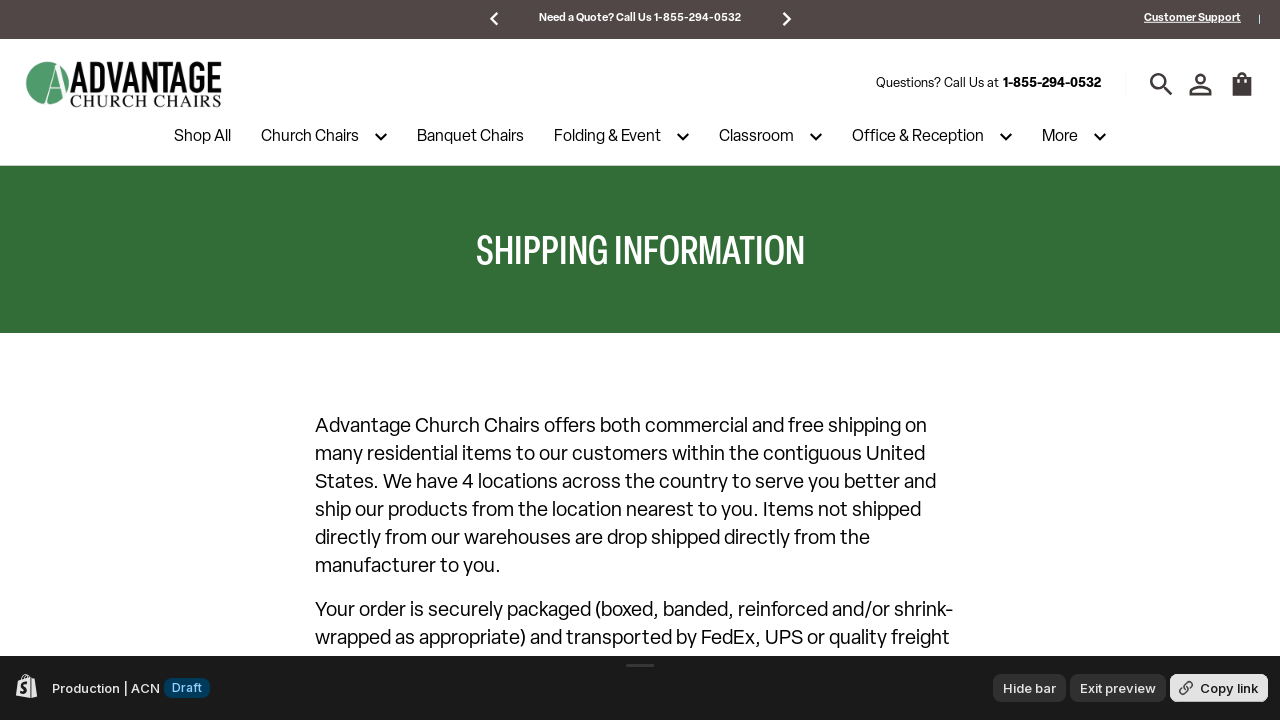

Clicked Site Security footer link at (404, 606) on xpath=//a[normalize-space()='Site Security']
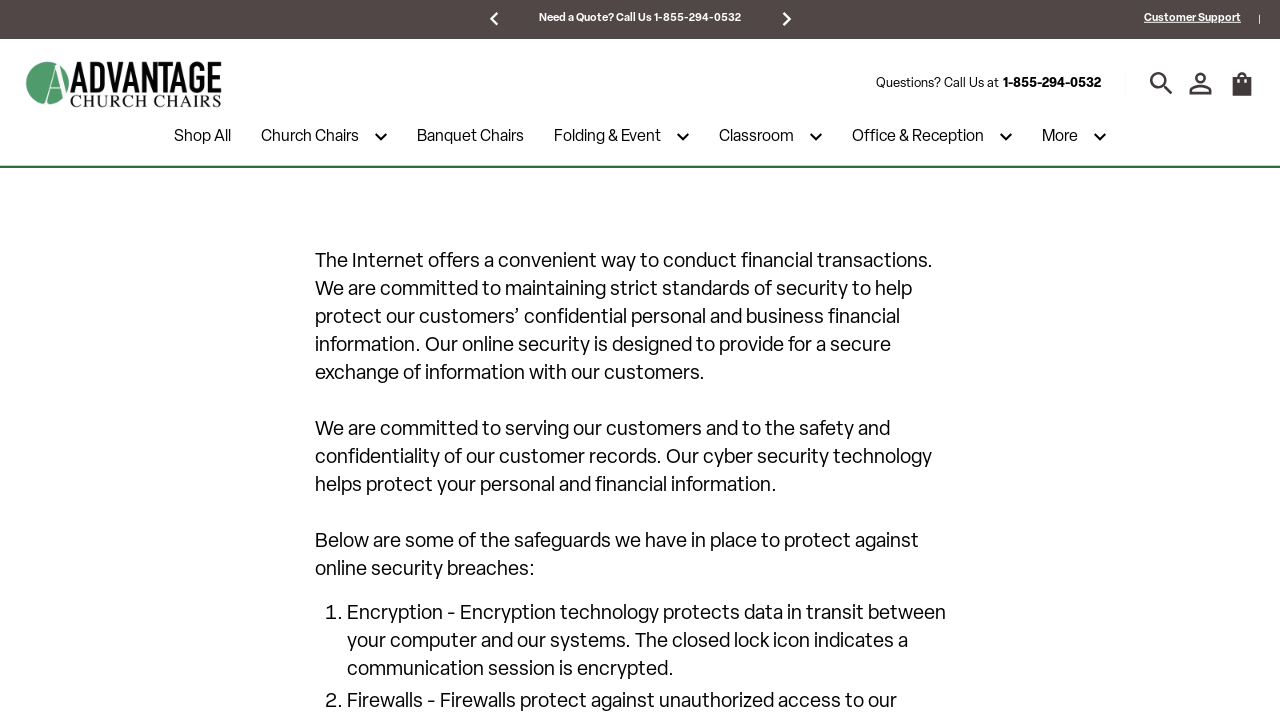

Navigated to Site Security page
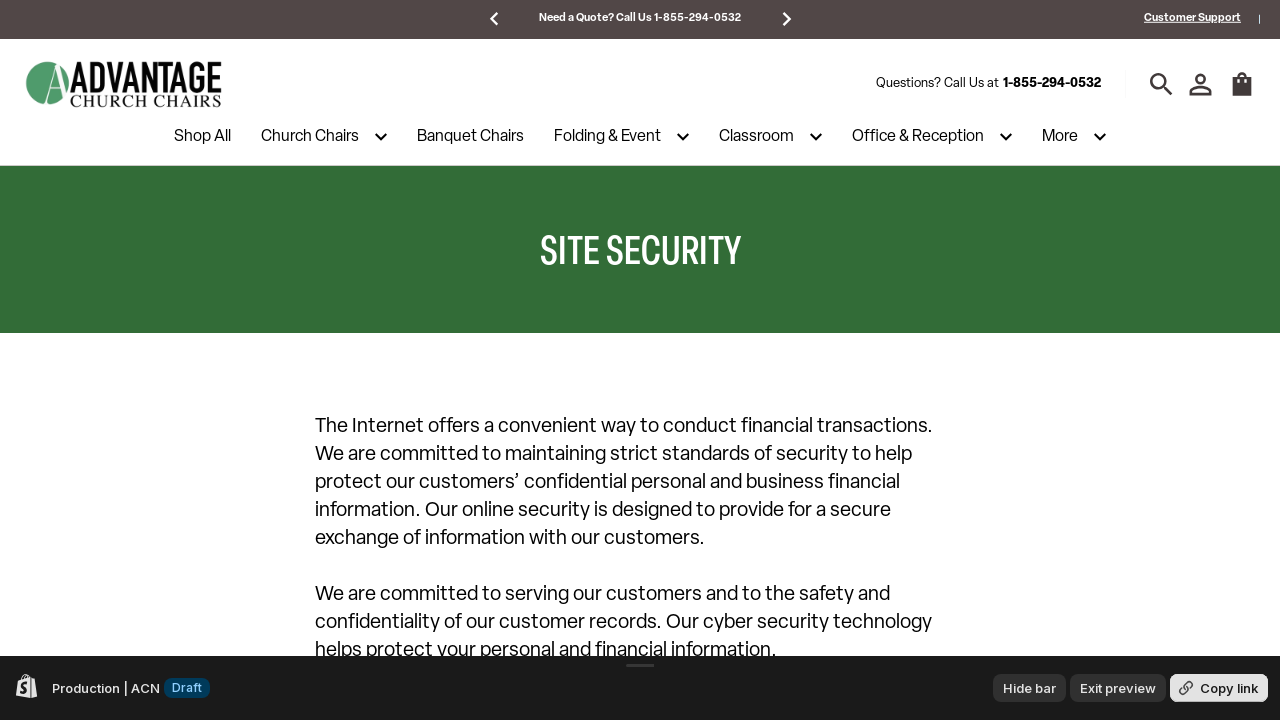

Clicked Privacy Policy footer link at (506, 606) on xpath=//a[normalize-space()='Privacy Policy']
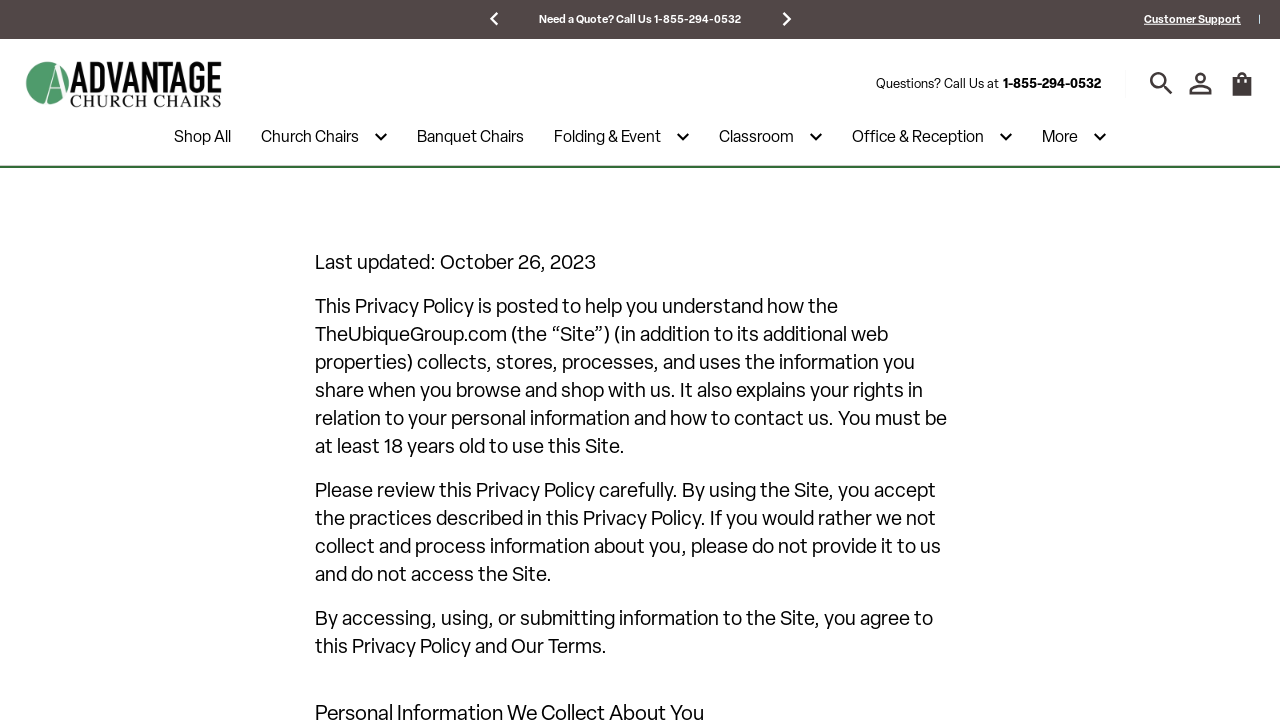

Navigated to Privacy Policy page
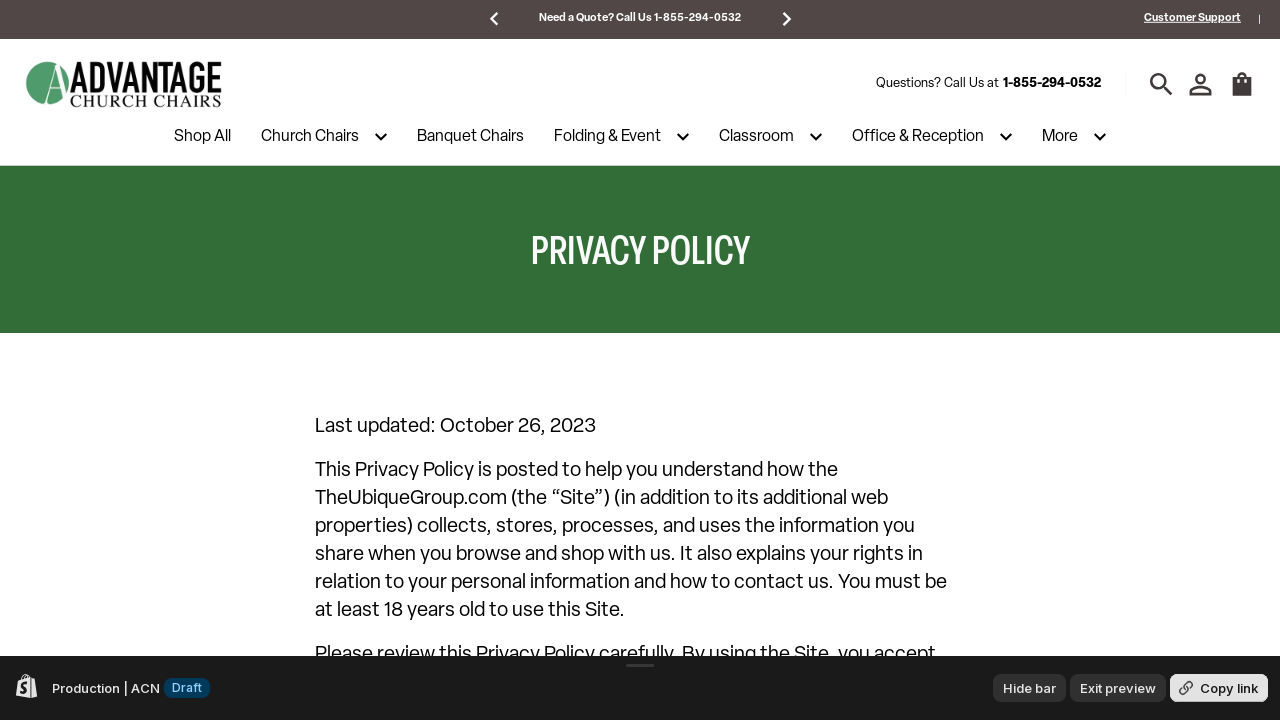

Clicked California Privacy Rights footer link at (640, 606) on xpath=//a[normalize-space()='California Privacy Rights']
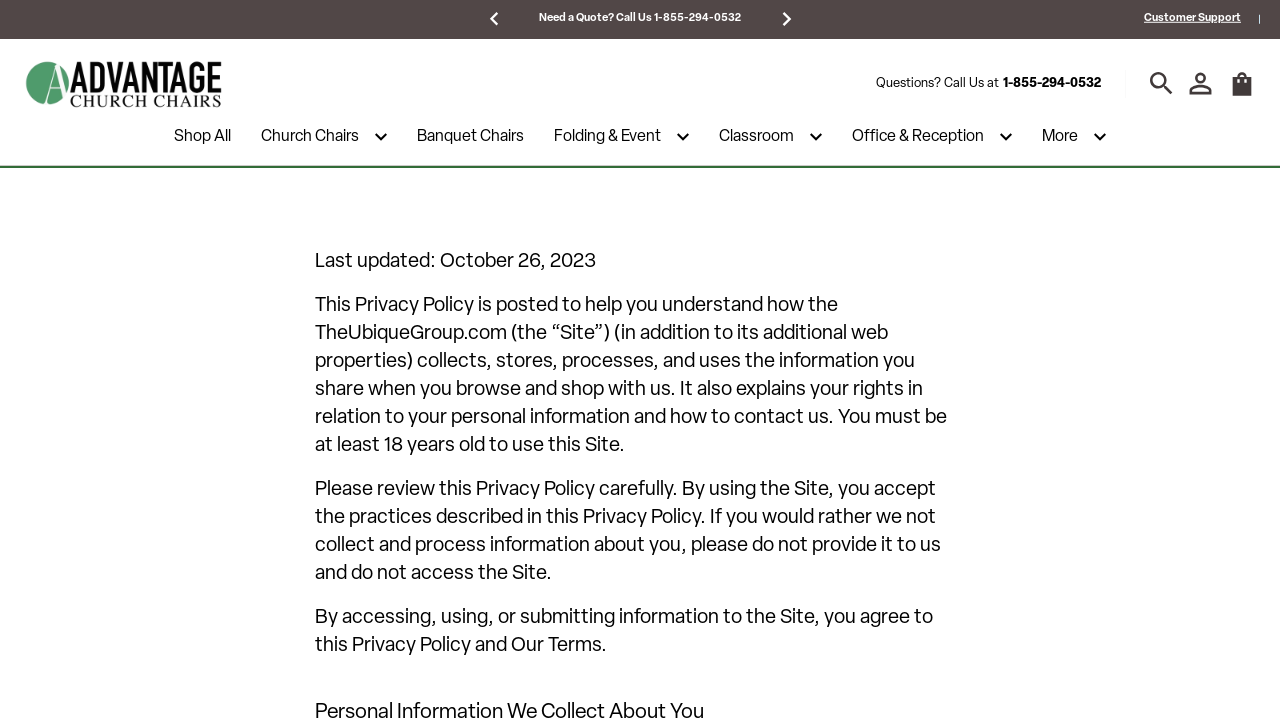

Navigated to Privacy Policy page from California Privacy Rights link
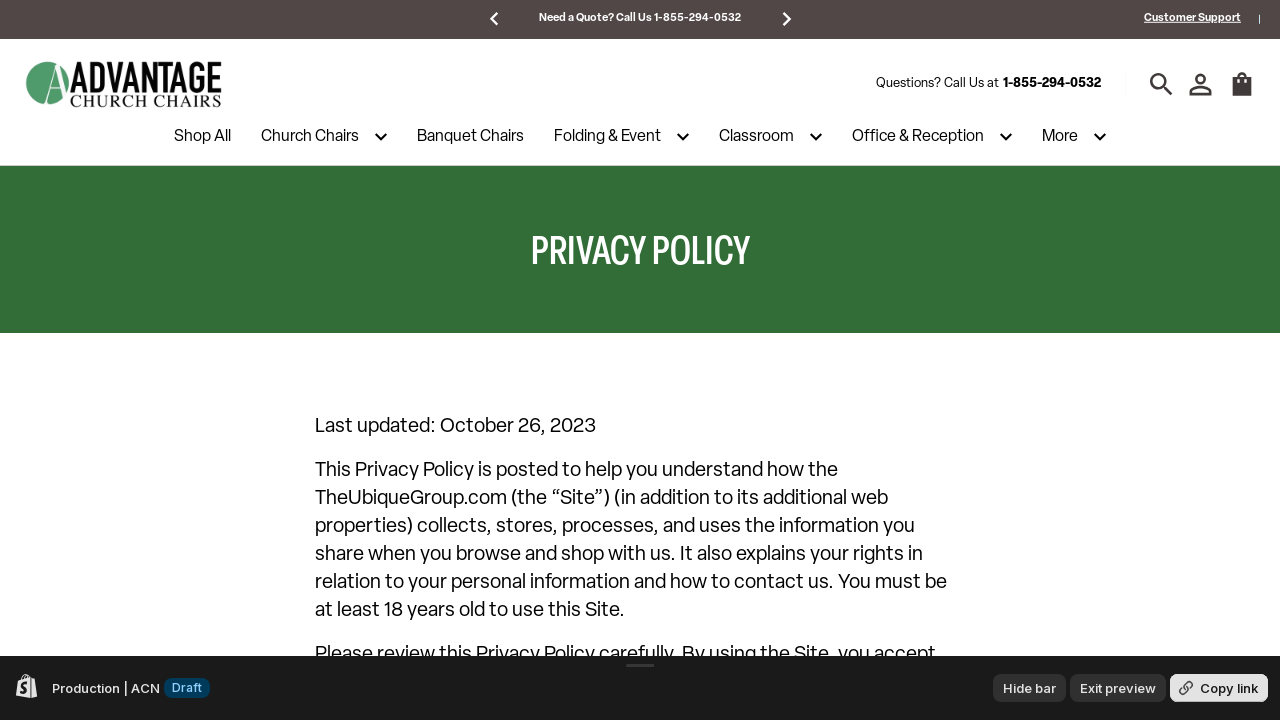

Clicked Terms of Use footer link at (1080, 606) on xpath=//a[normalize-space()='Terms of Use']
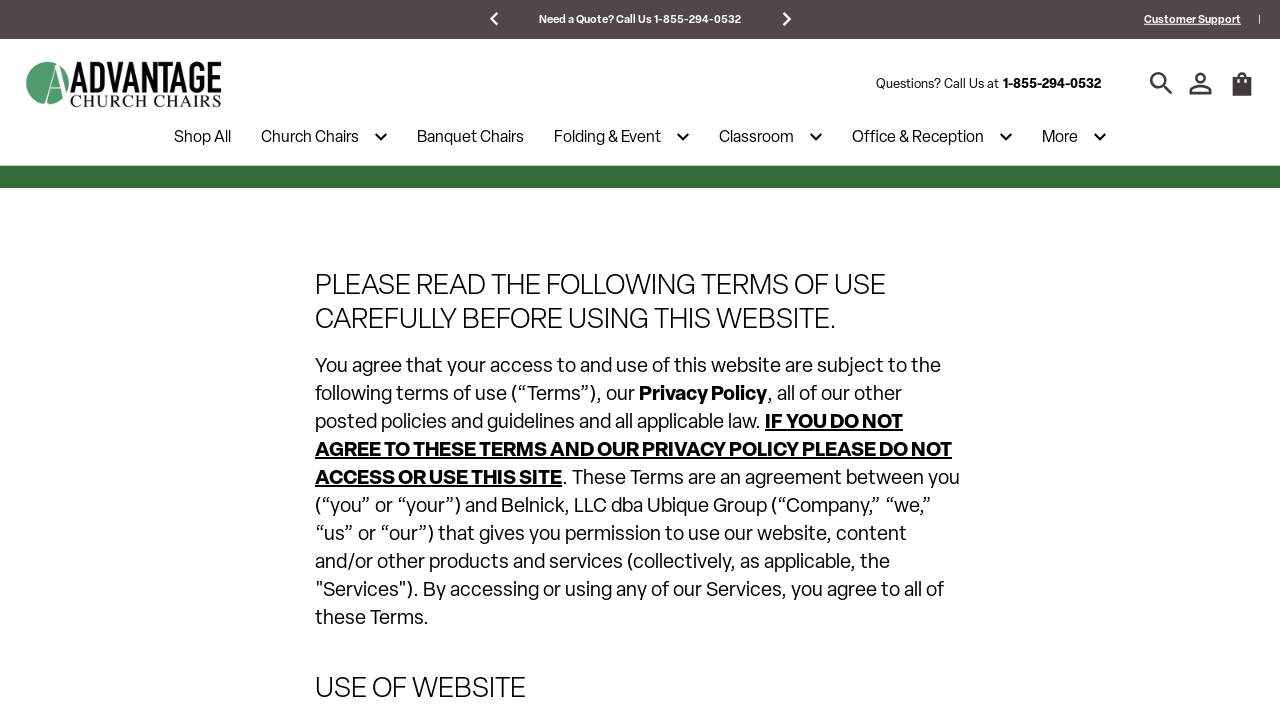

Navigated to Terms of Use page
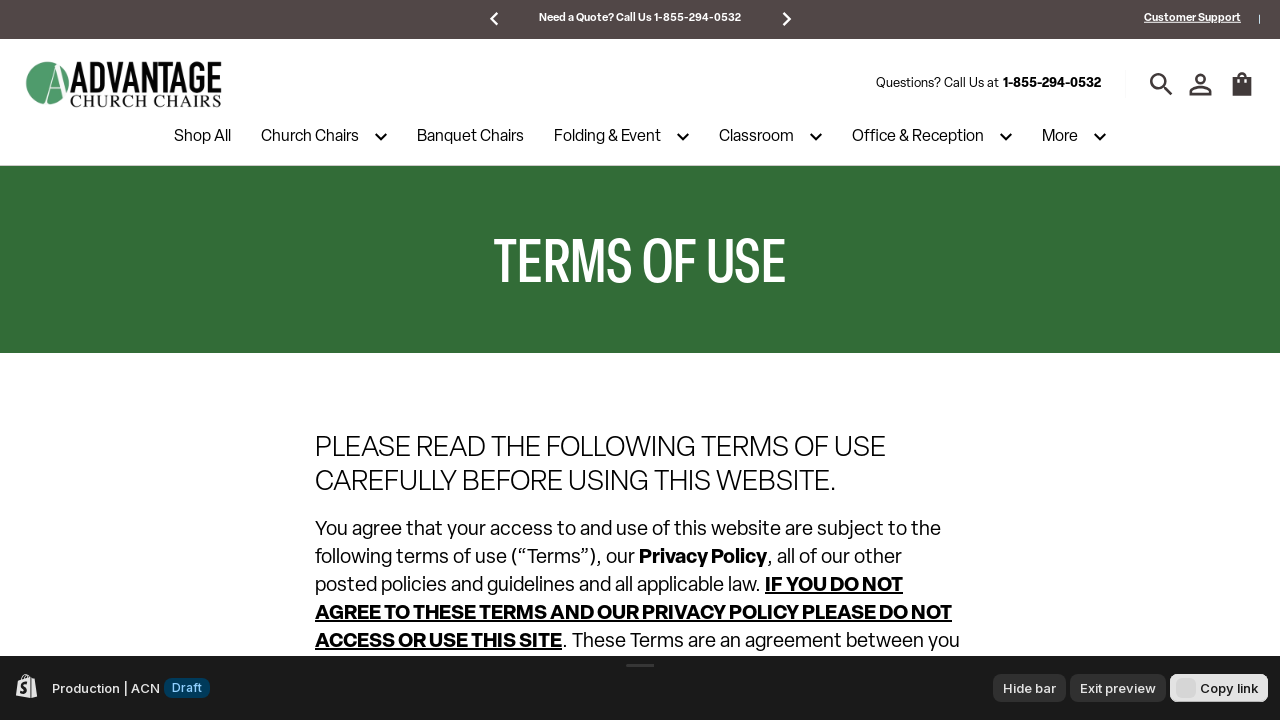

Clicked Terms of Sale footer link at (1178, 606) on xpath=//a[normalize-space()='Terms of Sale']
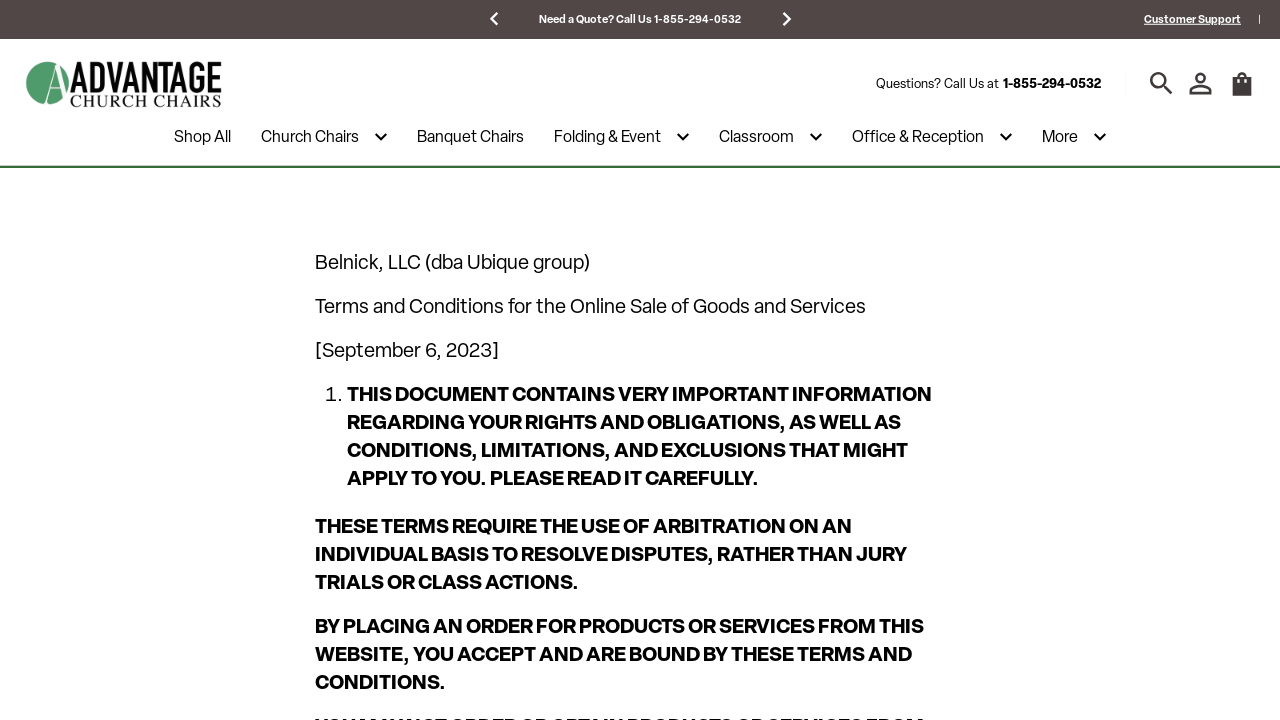

Navigated to Terms of Sale page
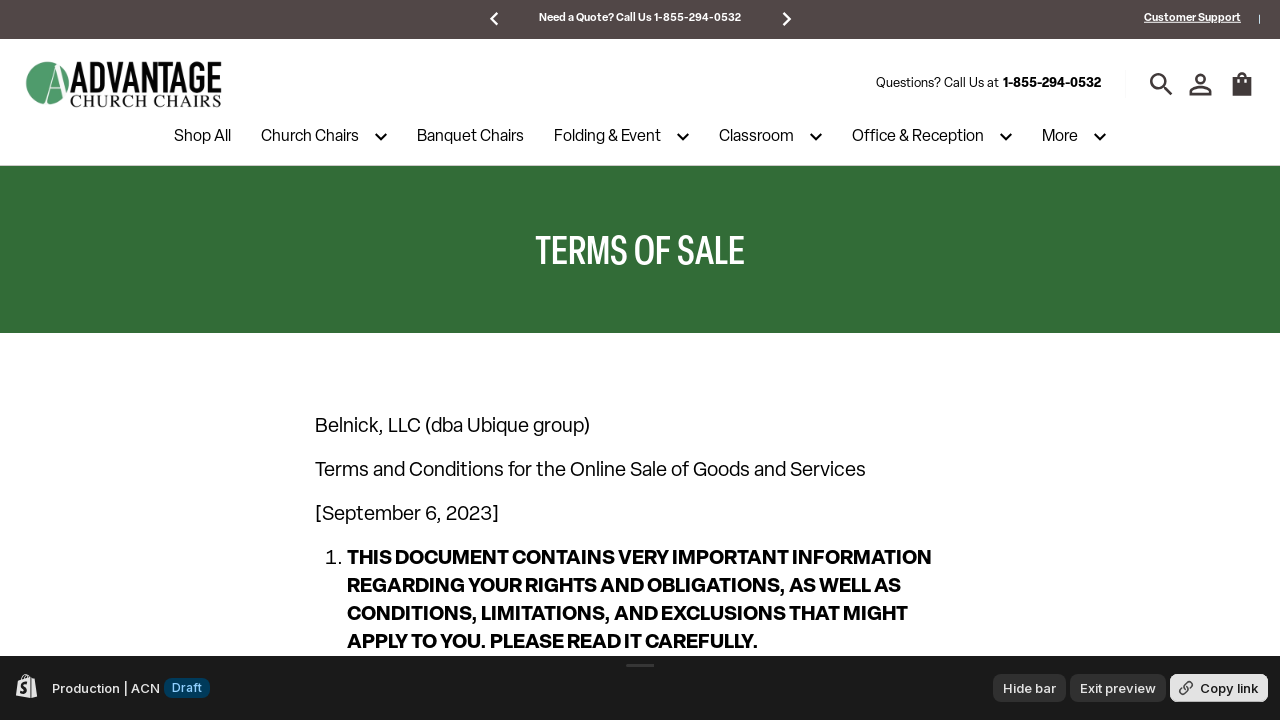

Clicked Accessibility Statement footer link at (1100, 630) on xpath=//a[normalize-space()='Accessibility Statement']
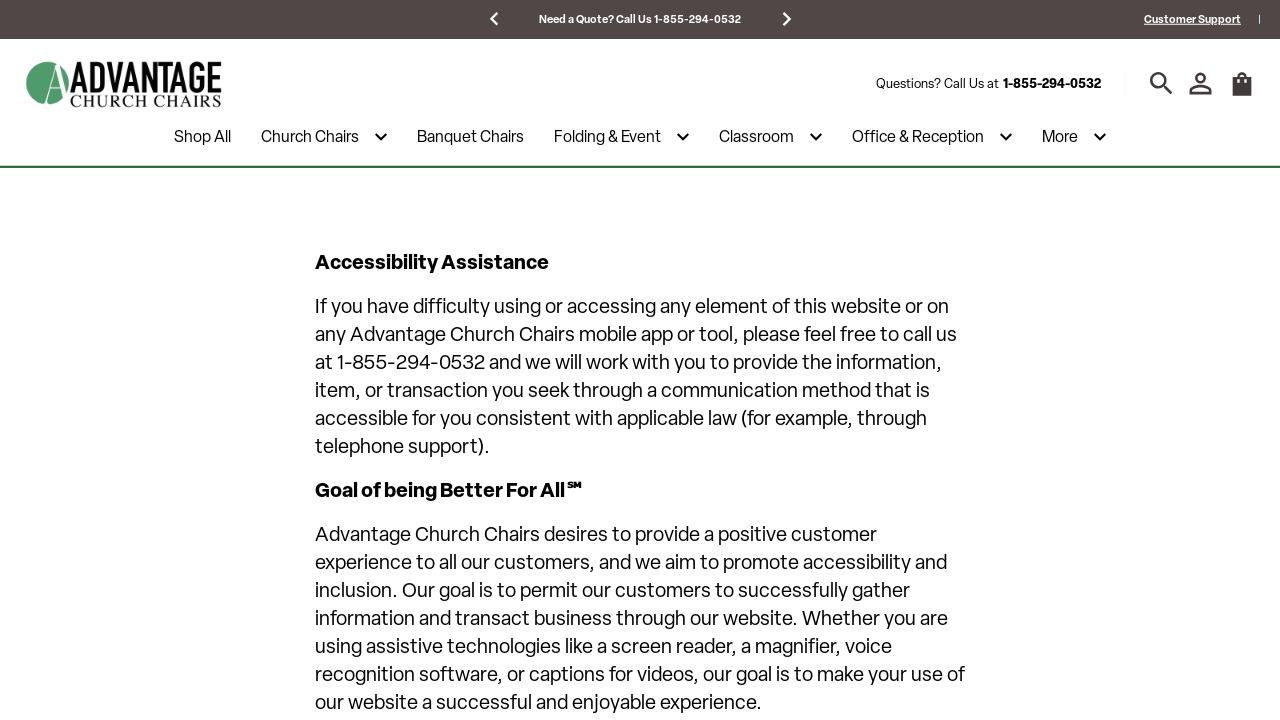

Navigated to Accessibility Statement page
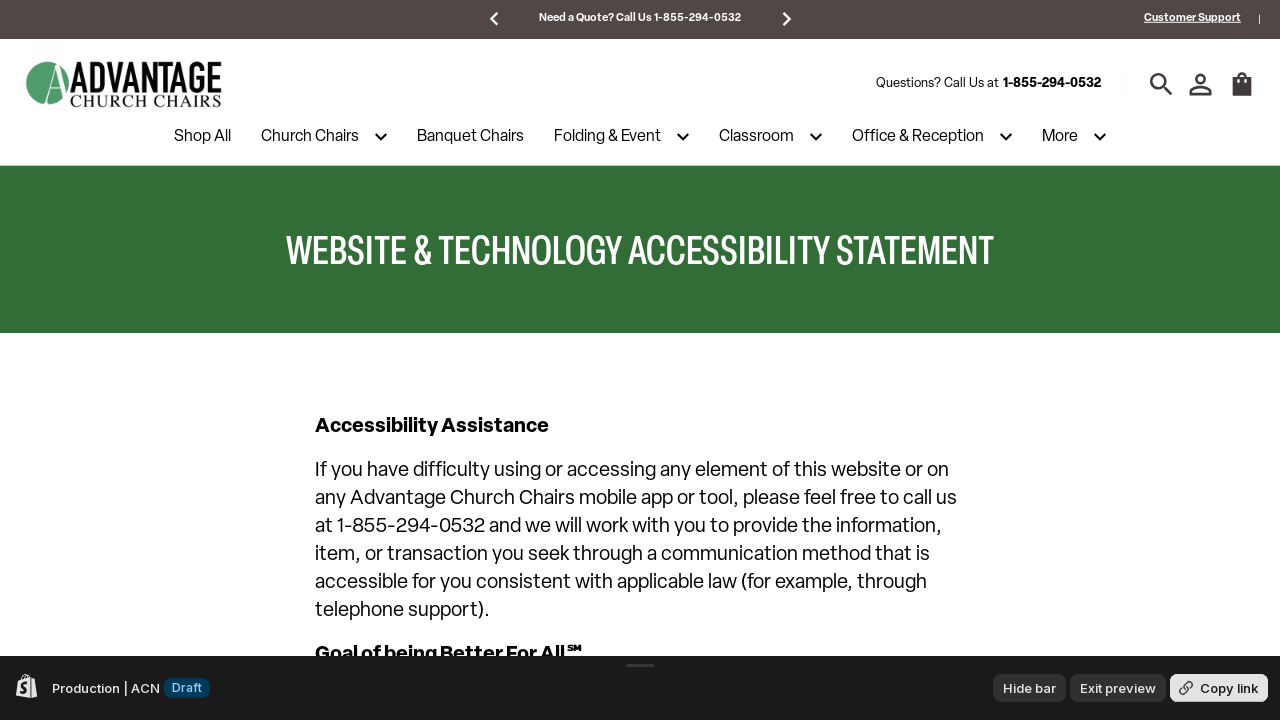

Clicked Sitemap footer link at (1216, 630) on xpath=//a[normalize-space()='Sitemap']
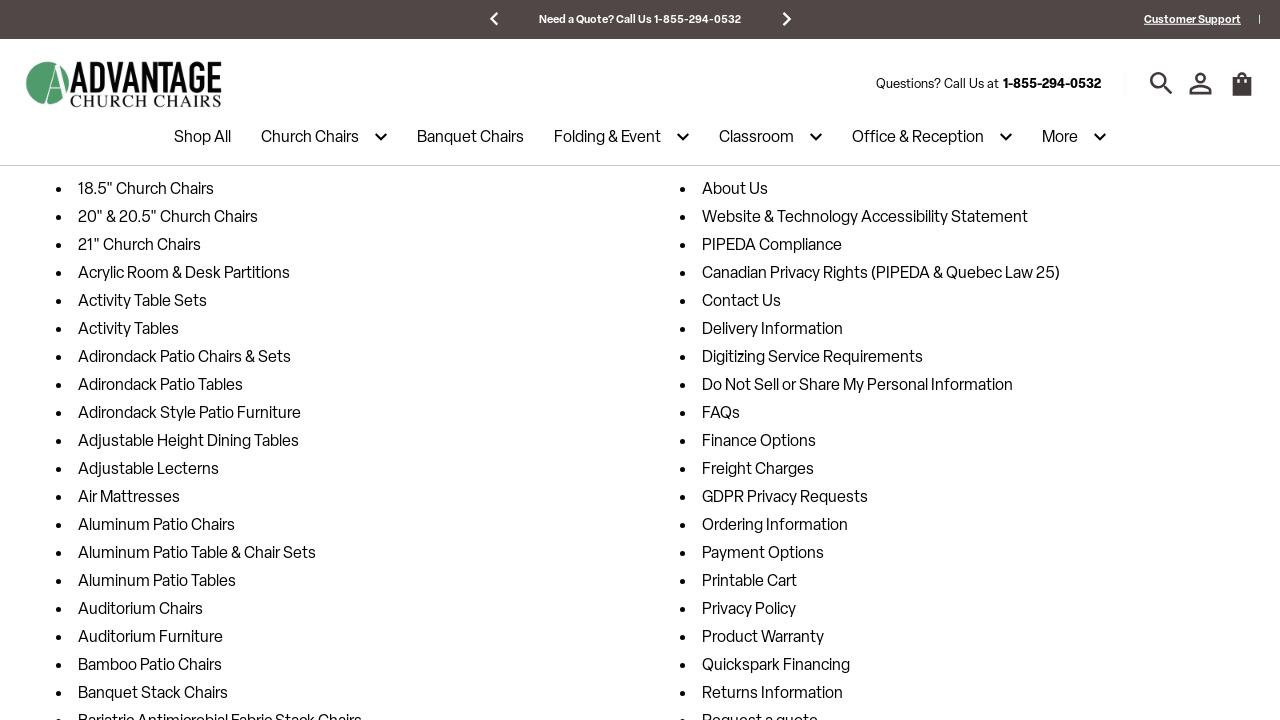

Navigated to Sitemap page
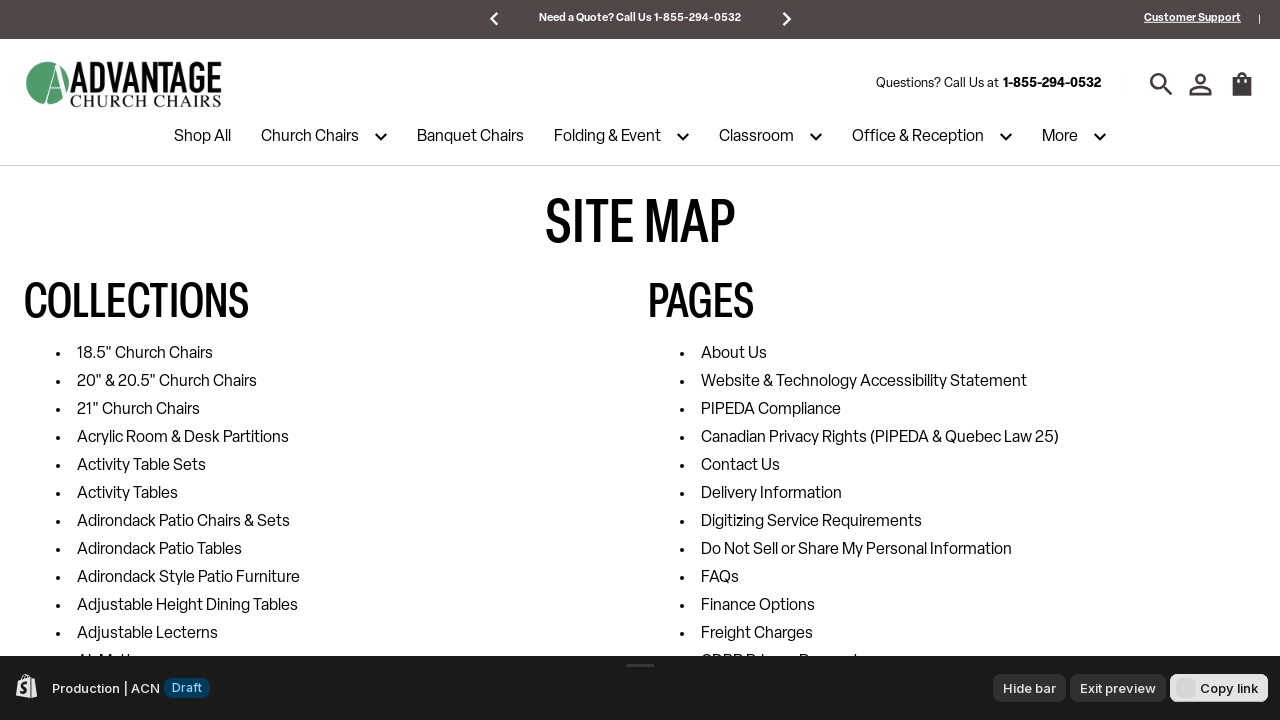

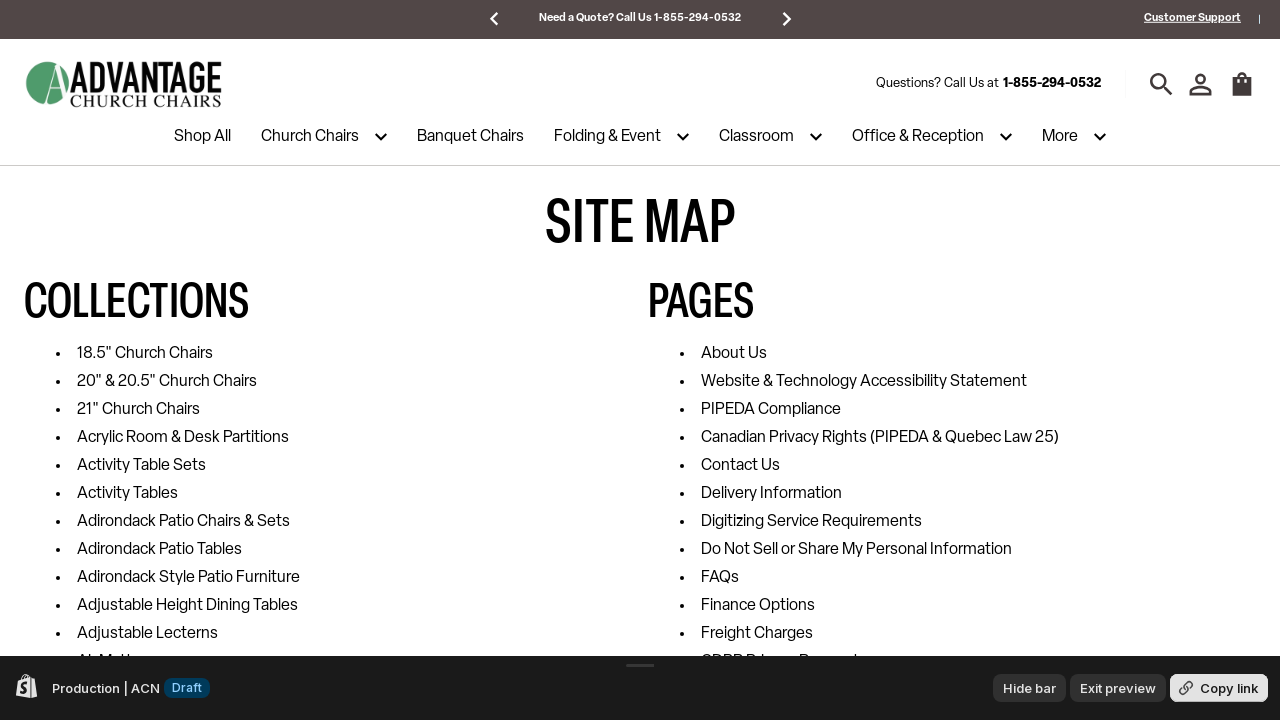